Tests that the complete all checkbox updates state when individual items are completed or cleared

Starting URL: https://demo.playwright.dev/todomvc

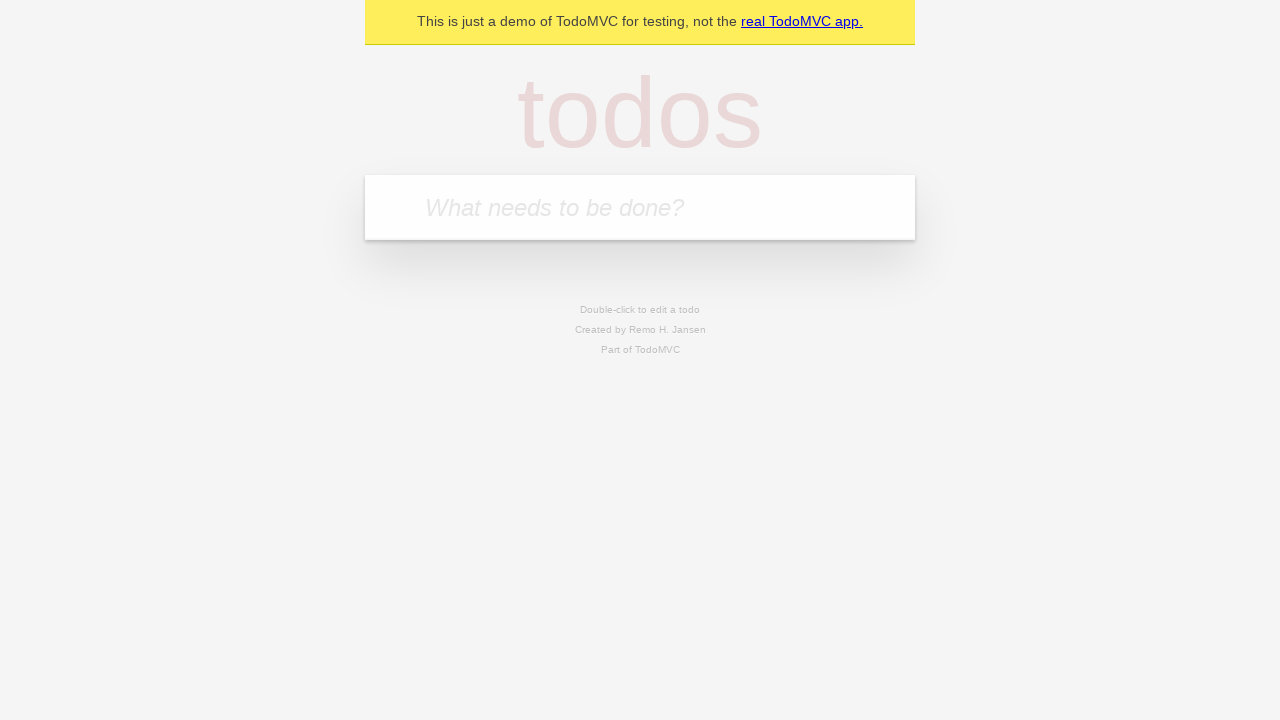

Filled todo input with 'buy some cheese' on internal:attr=[placeholder="What needs to be done?"i]
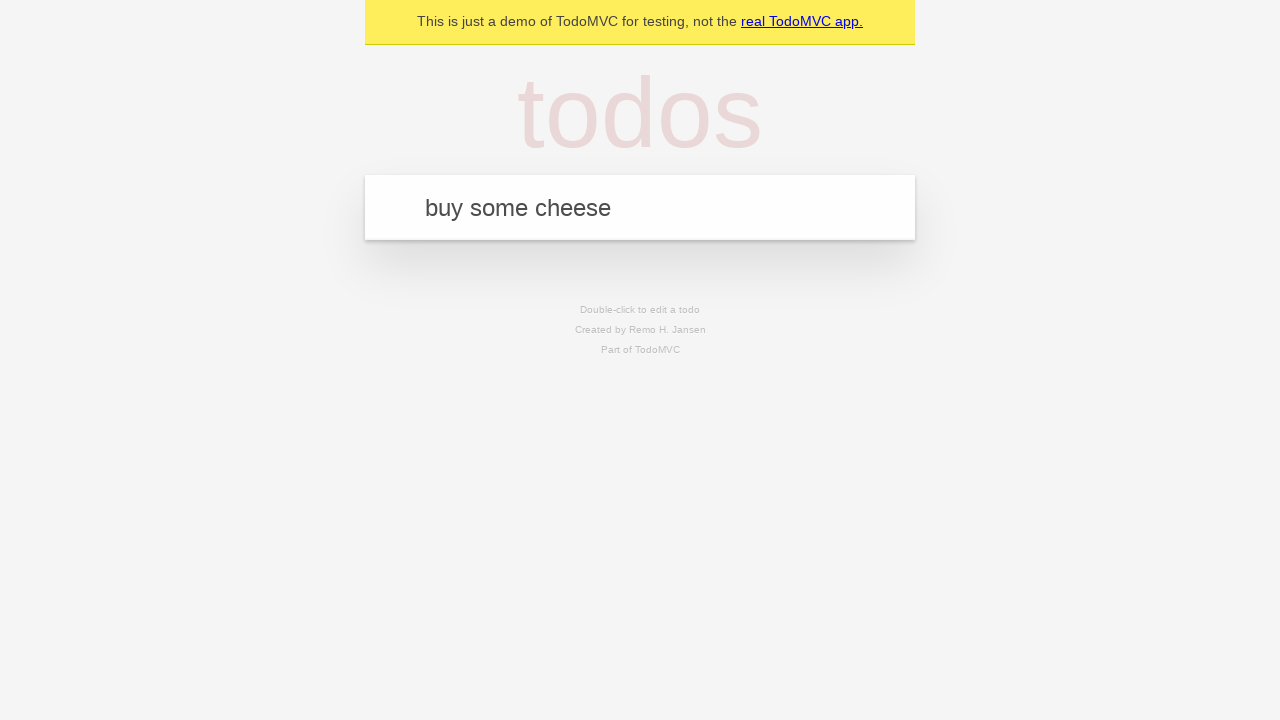

Pressed Enter to add first todo on internal:attr=[placeholder="What needs to be done?"i]
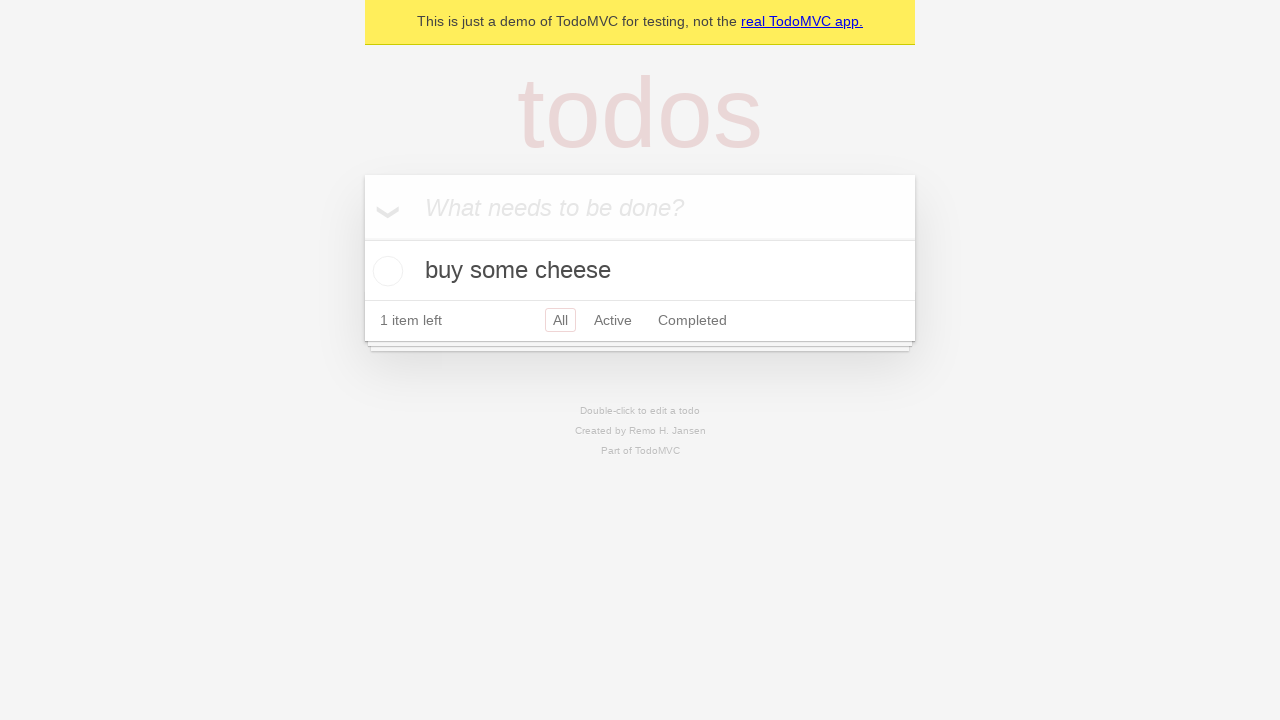

Filled todo input with 'feed the cat' on internal:attr=[placeholder="What needs to be done?"i]
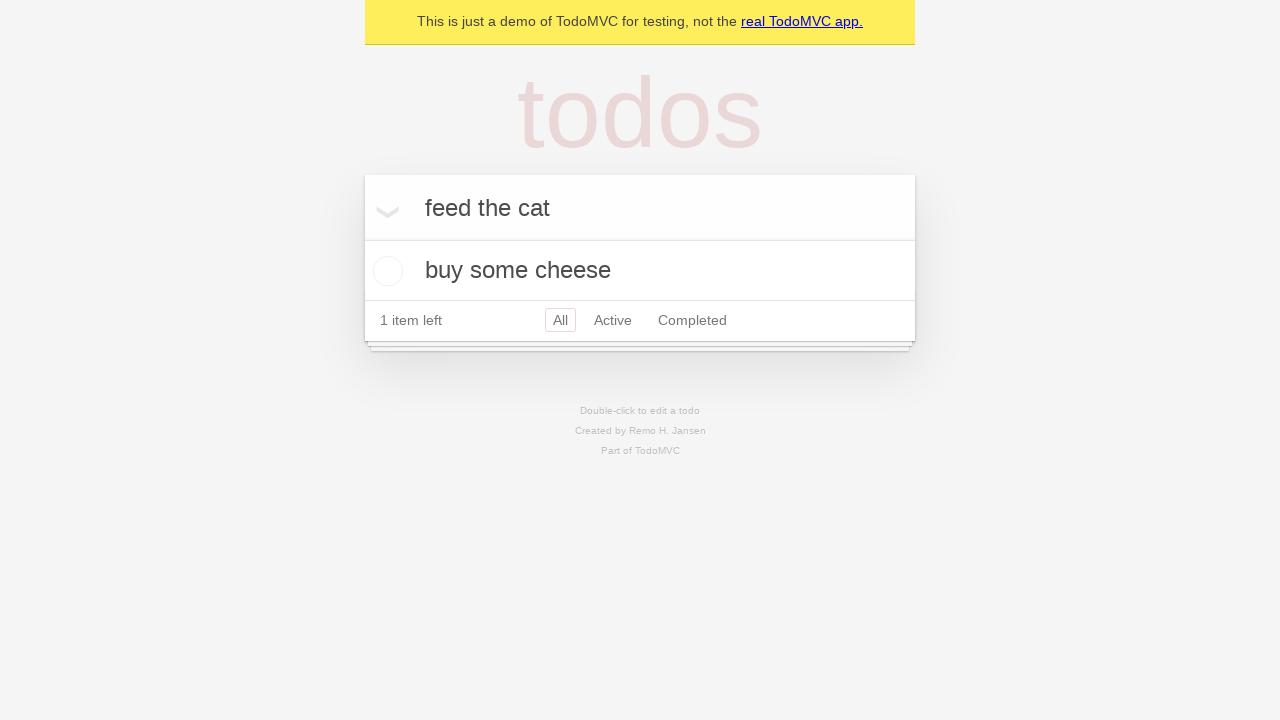

Pressed Enter to add second todo on internal:attr=[placeholder="What needs to be done?"i]
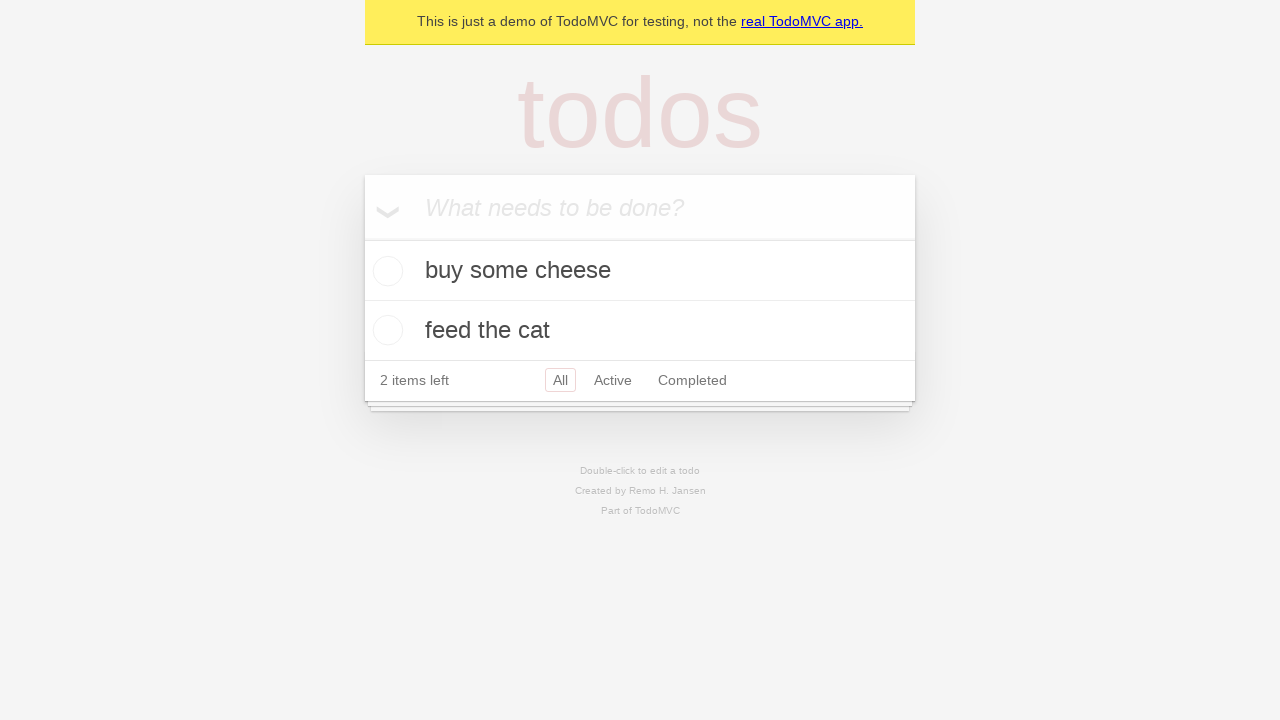

Filled todo input with 'book a doctors appointment' on internal:attr=[placeholder="What needs to be done?"i]
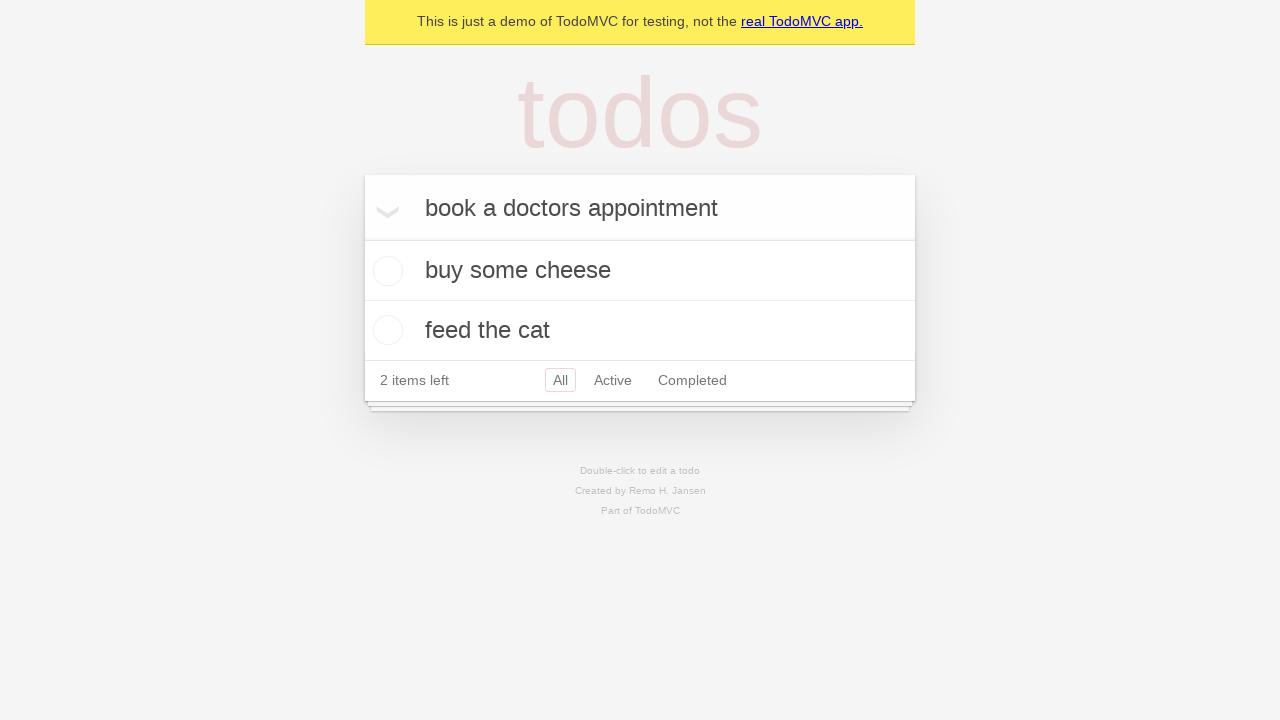

Pressed Enter to add third todo on internal:attr=[placeholder="What needs to be done?"i]
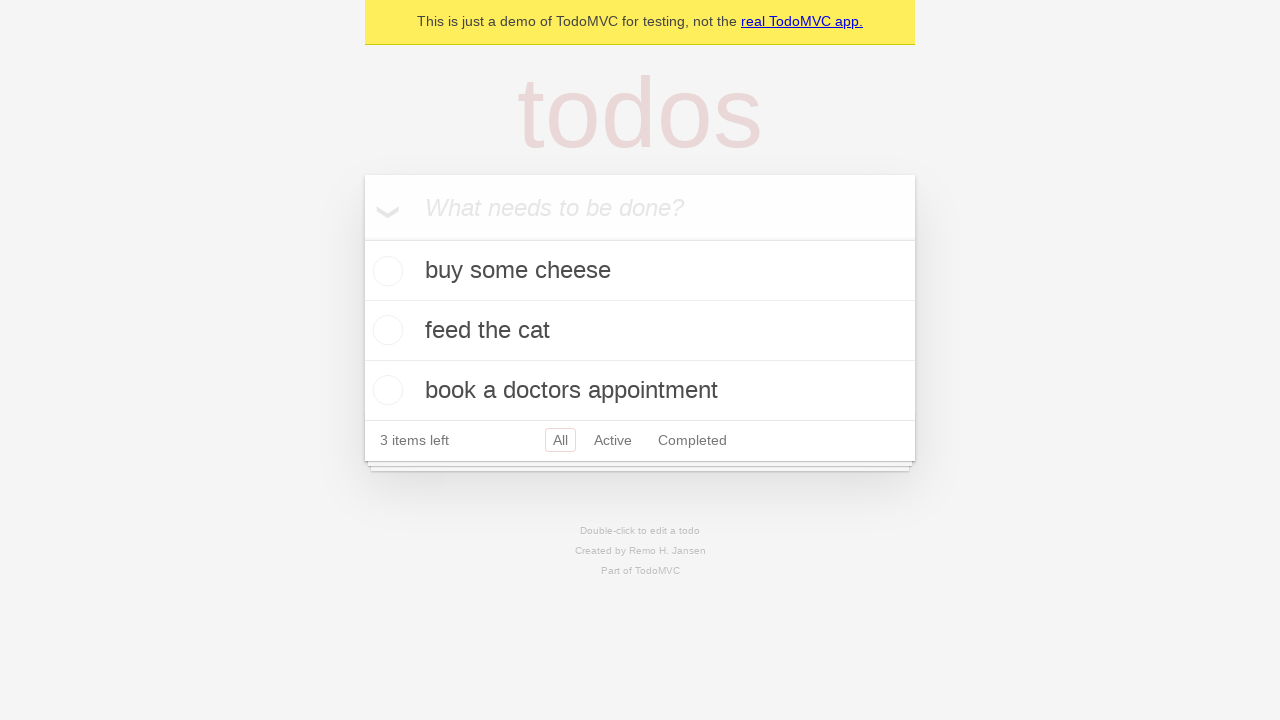

Checked the 'Mark all as complete' toggle at (362, 238) on internal:label="Mark all as complete"i
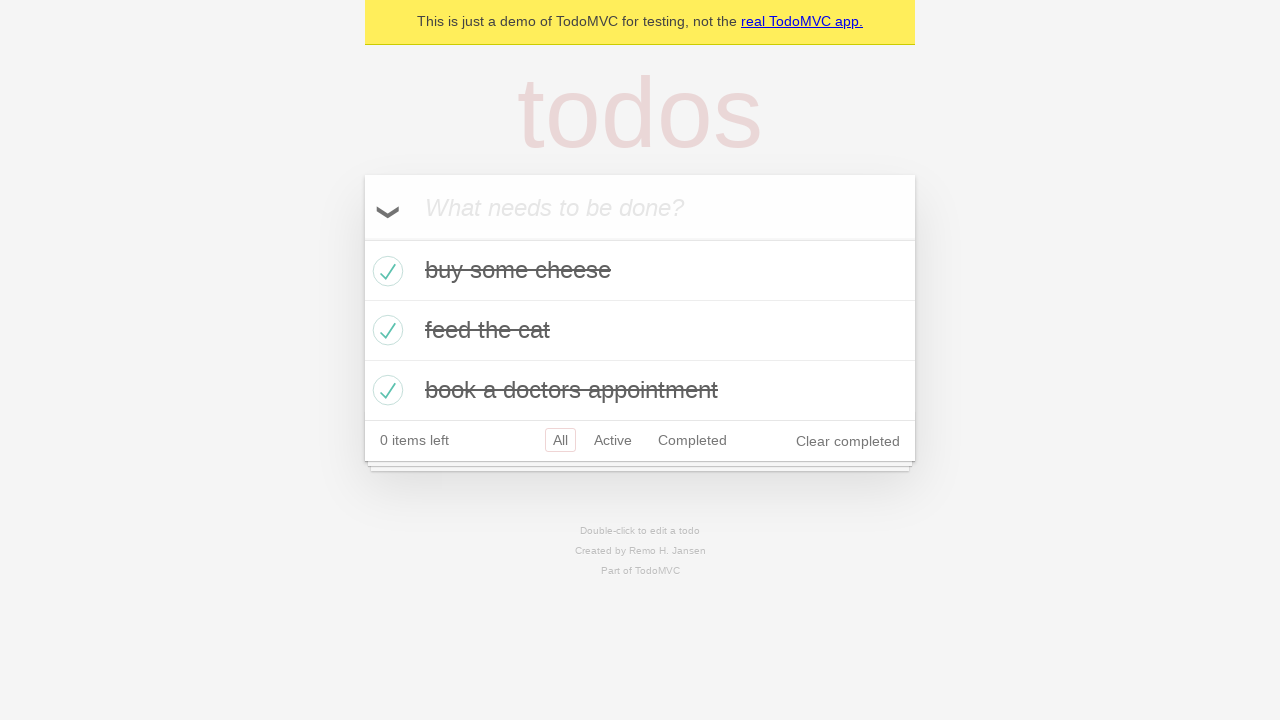

Unchecked the checkbox for the first todo at (385, 271) on internal:testid=[data-testid="todo-item"s] >> nth=0 >> internal:role=checkbox
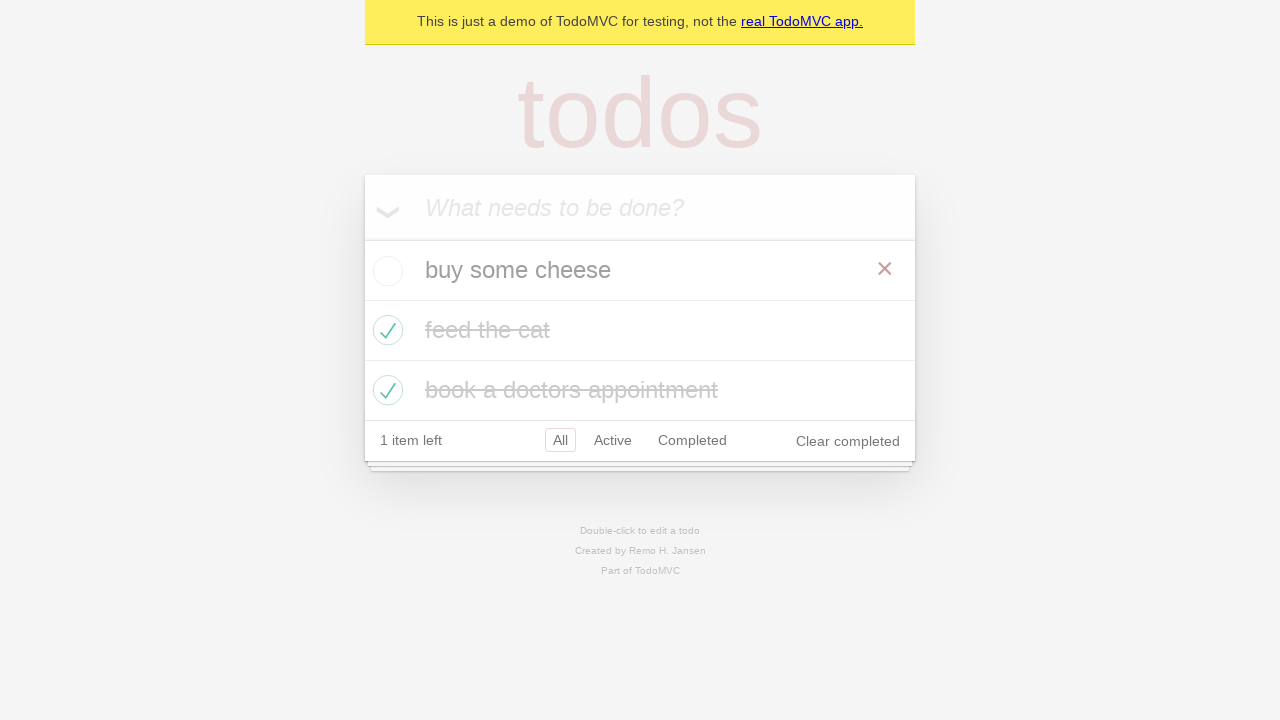

Checked the checkbox for the first todo again at (385, 271) on internal:testid=[data-testid="todo-item"s] >> nth=0 >> internal:role=checkbox
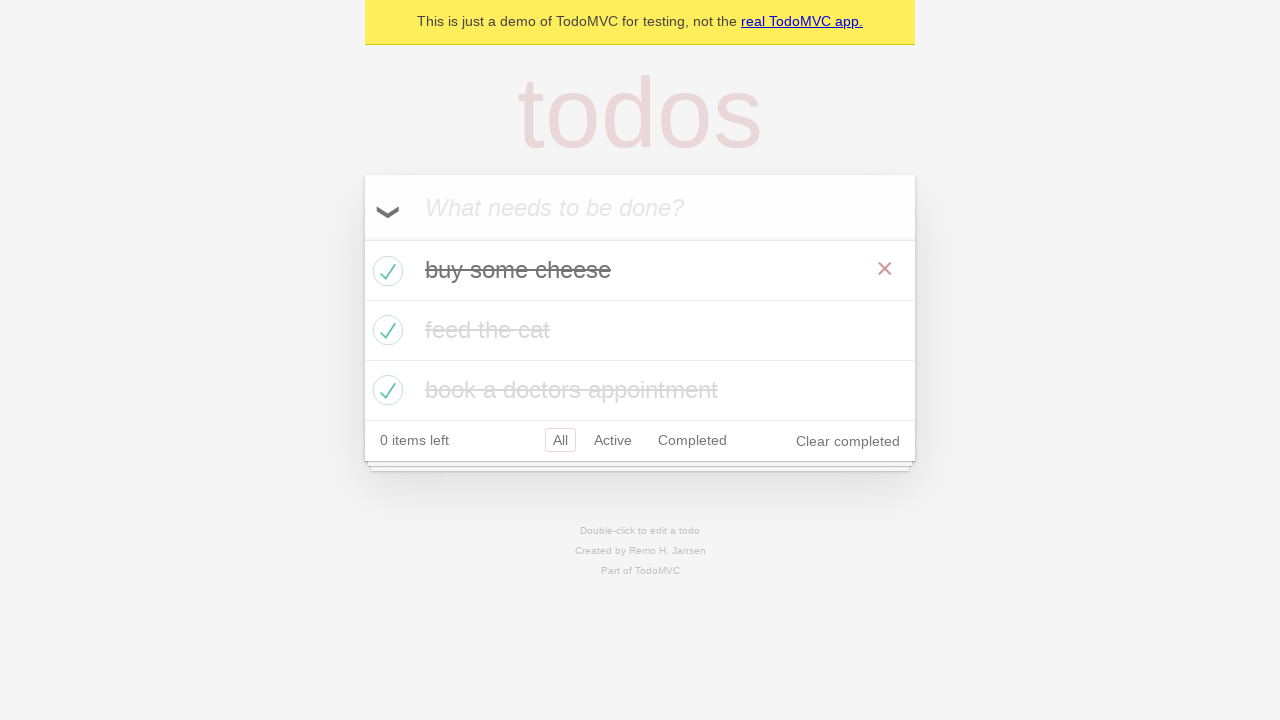

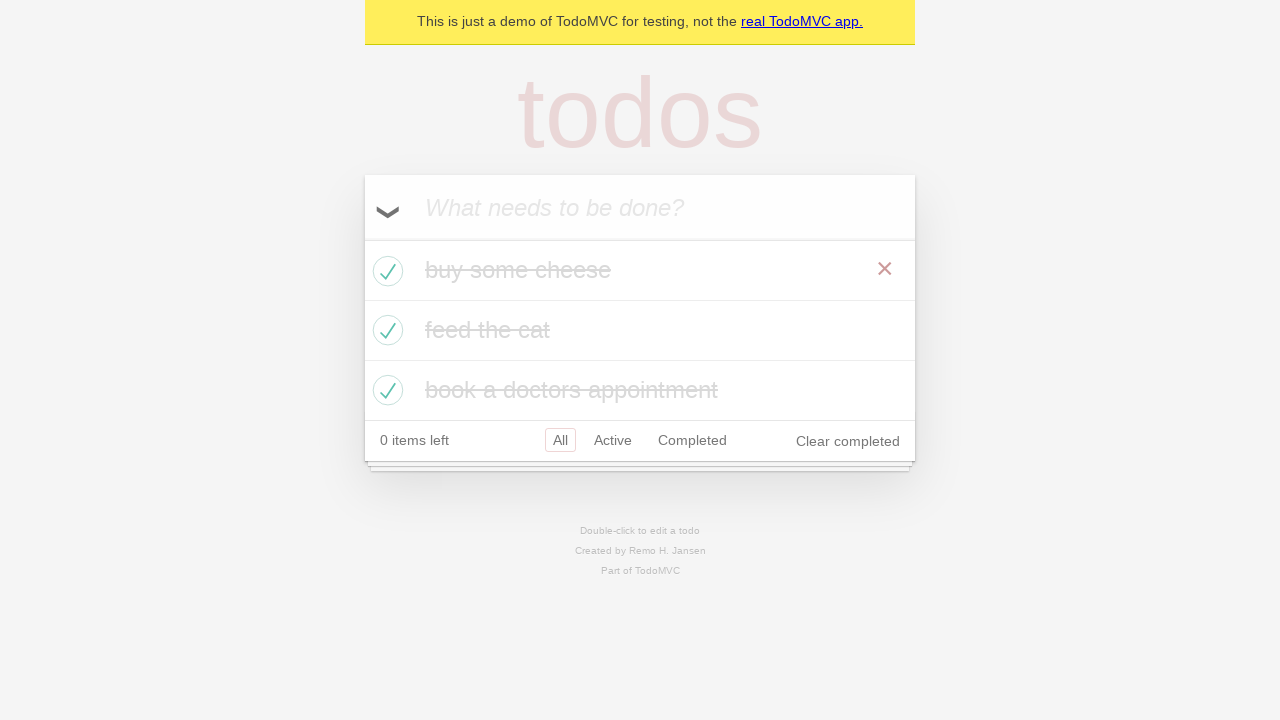